Tests dynamic dropdown functionality on a flight booking practice site by selecting origin station (Chennai/MAA) and destination station (Bangalore/BLR) from cascading dropdowns

Starting URL: https://rahulshettyacademy.com/dropdownsPractise/

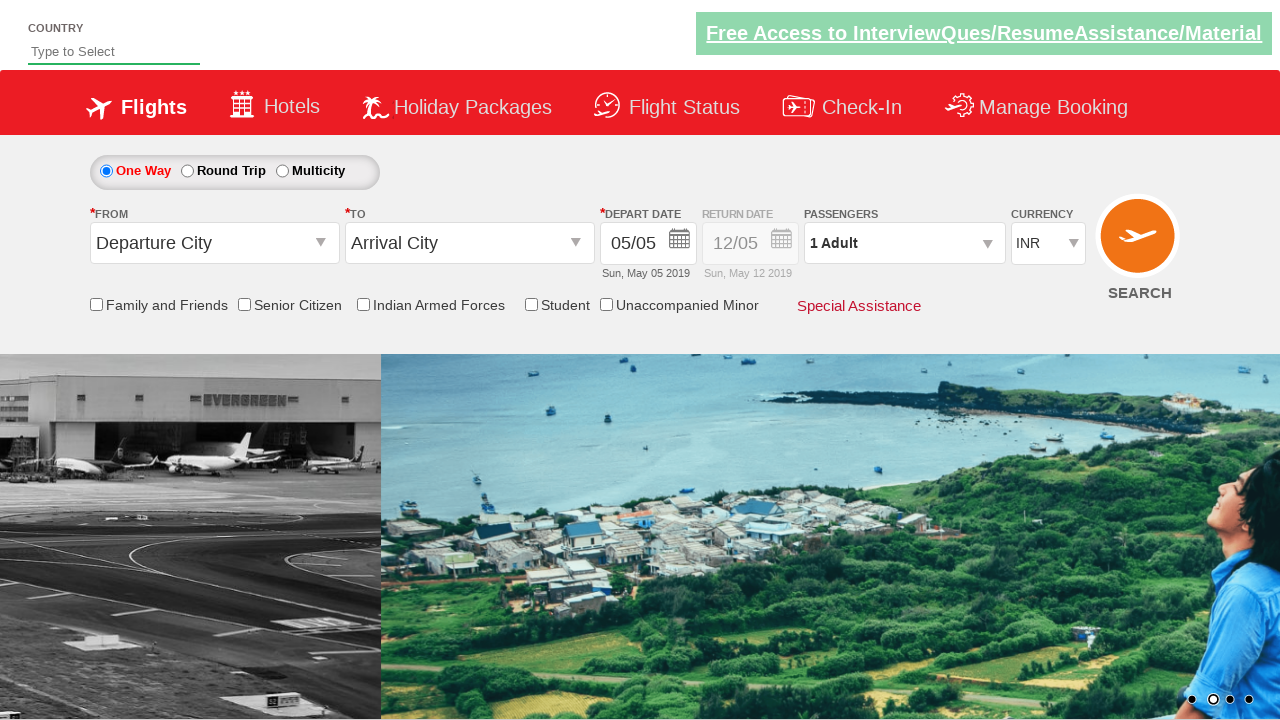

Navigated to flight booking practice site
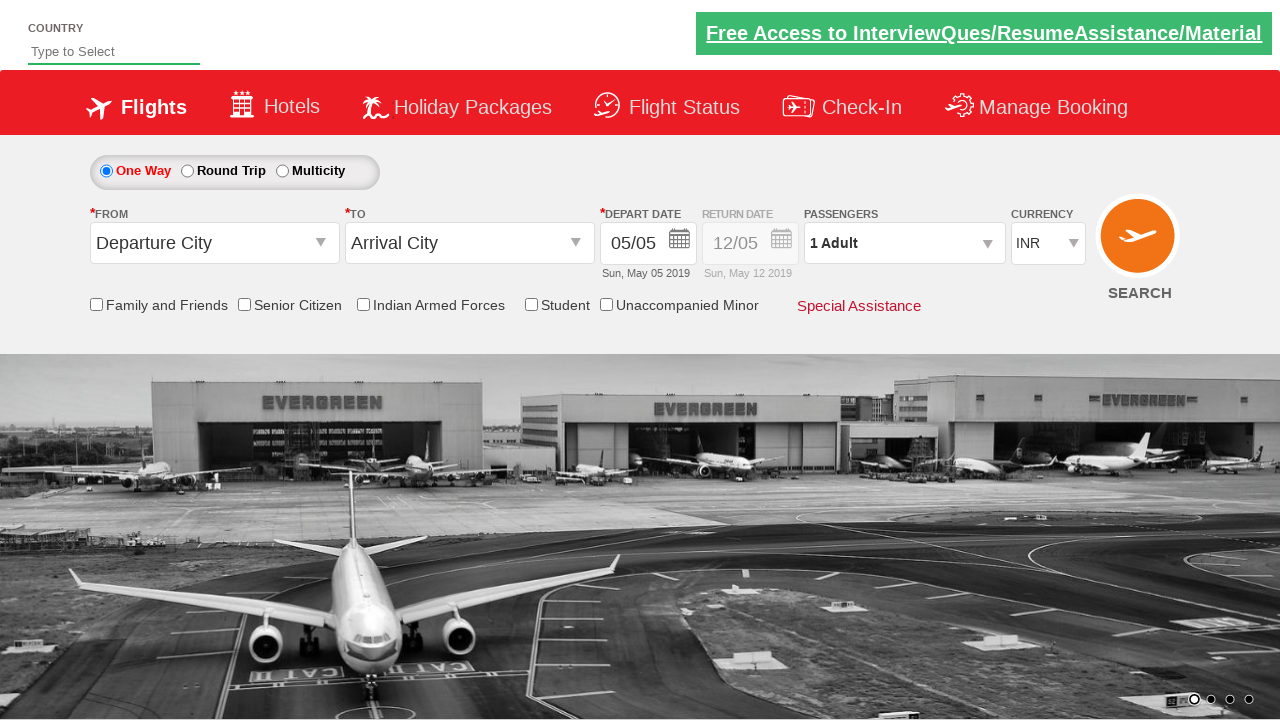

Clicked on origin station dropdown at (214, 243) on #ctl00_mainContent_ddl_originStation1_CTXT
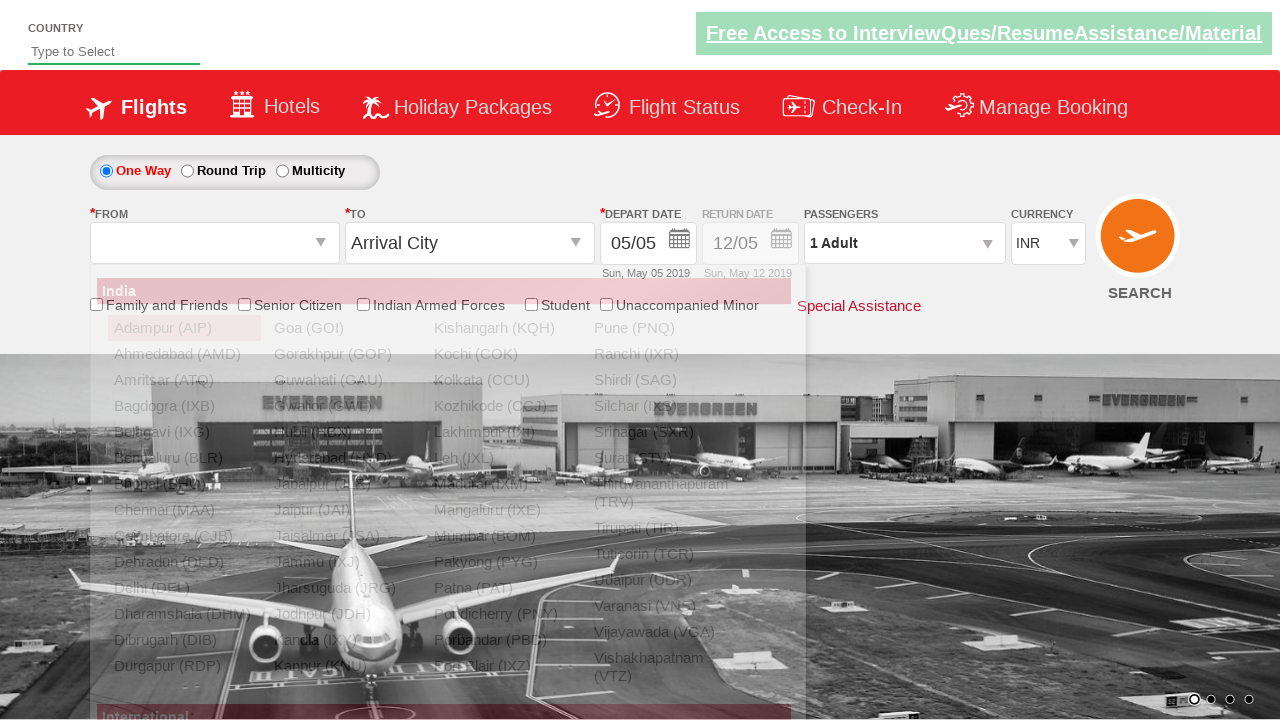

Selected Chennai (MAA) as origin station at (184, 510) on xpath=//a[@value='MAA']
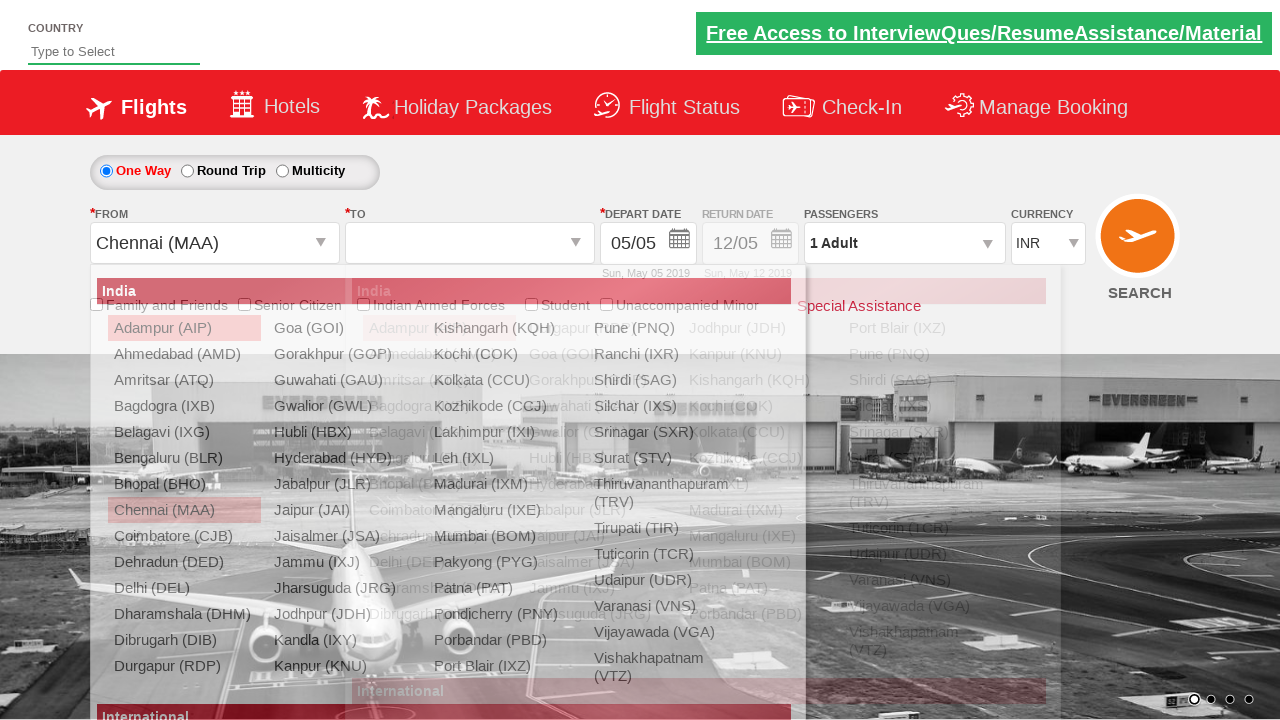

Waited for destination dropdown to be ready
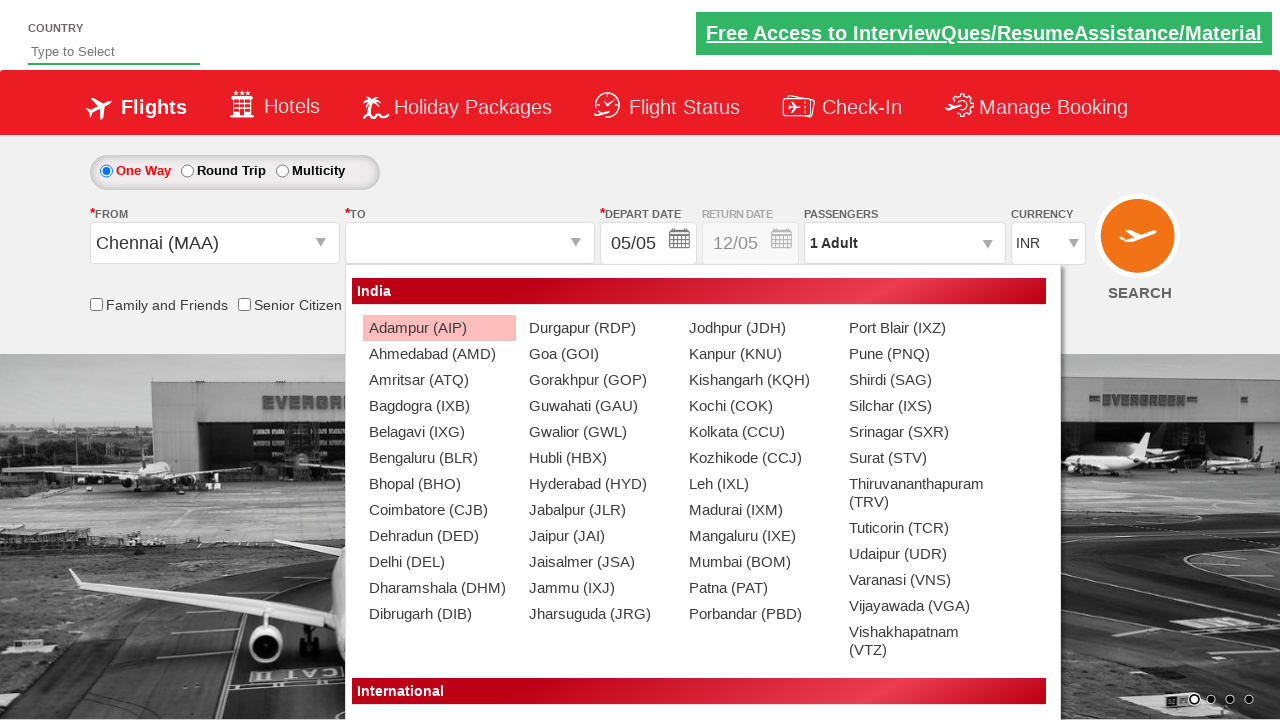

Selected Bangalore (BLR) as destination station at (439, 458) on xpath=//div[@id='ctl00_mainContent_ddl_destinationStation1_CTNR']//a[@value='BLR
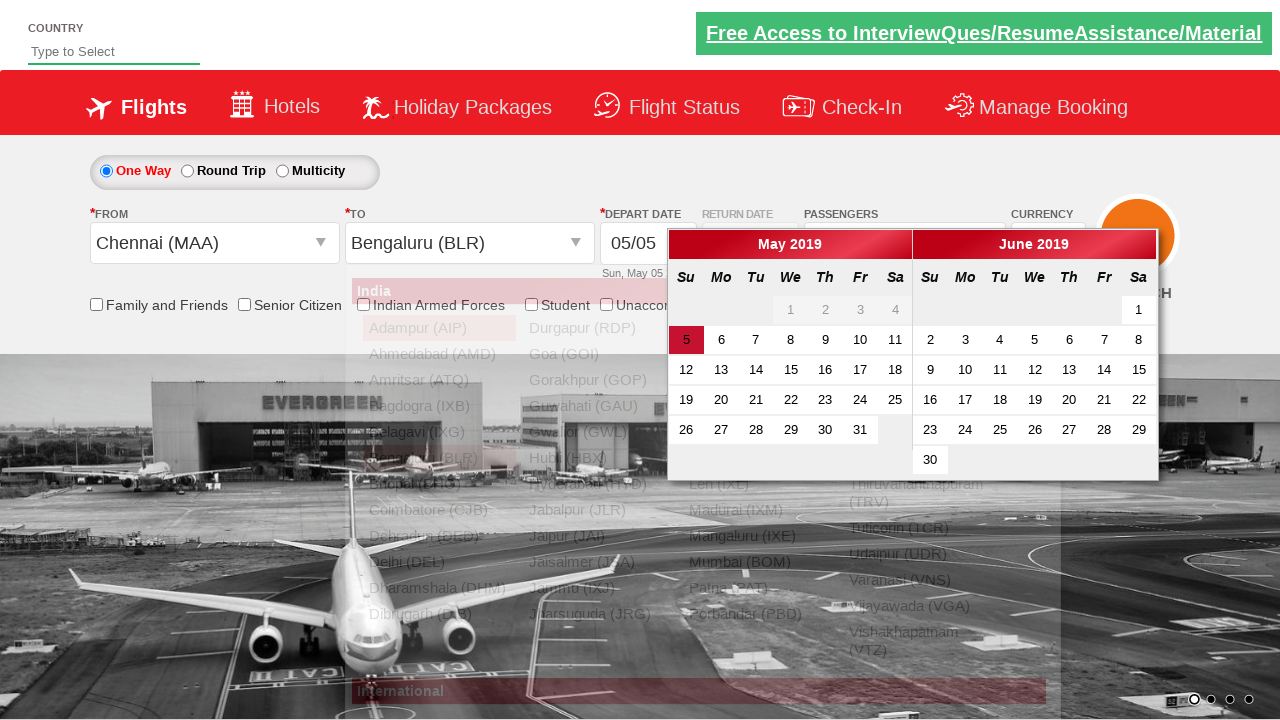

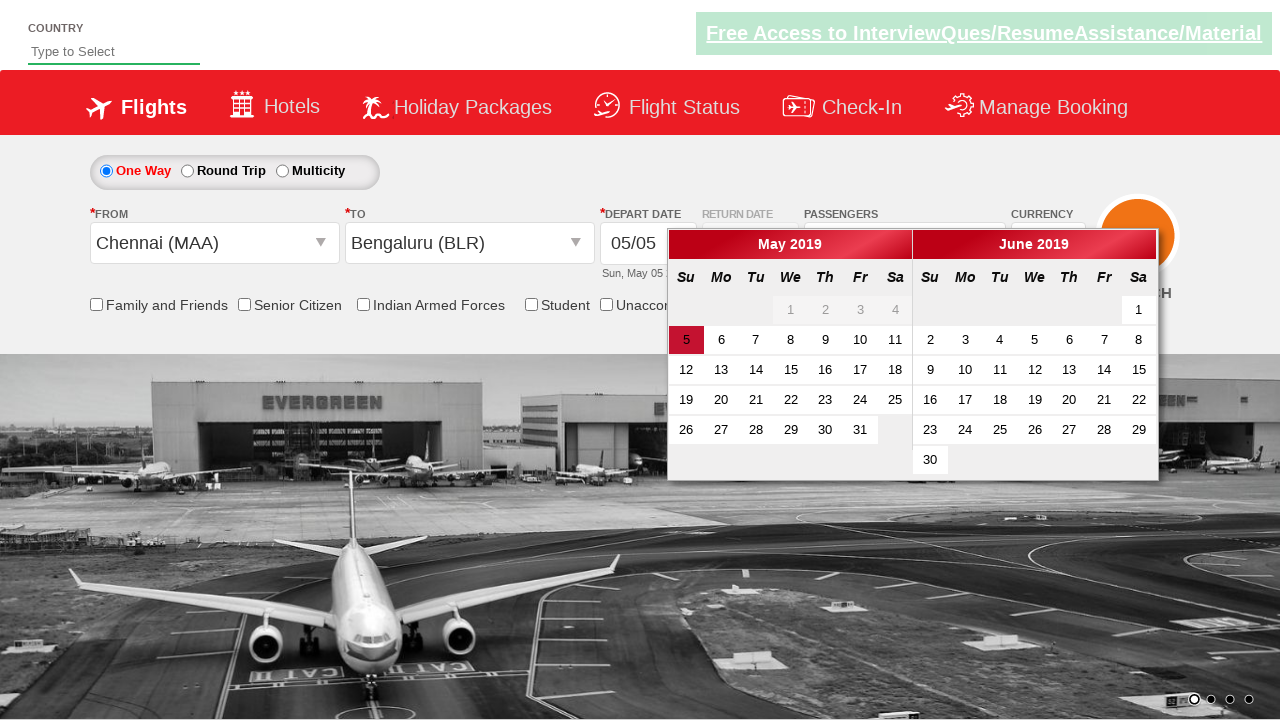